Tests dropdown menu functionality on the Formy project site by clicking through various dropdown options in the navigation menu and on the dropdown page, selecting different menu items like Autocomplete, Buttons, Checkbox, and Datepicker.

Starting URL: https://formy-project.herokuapp.com/

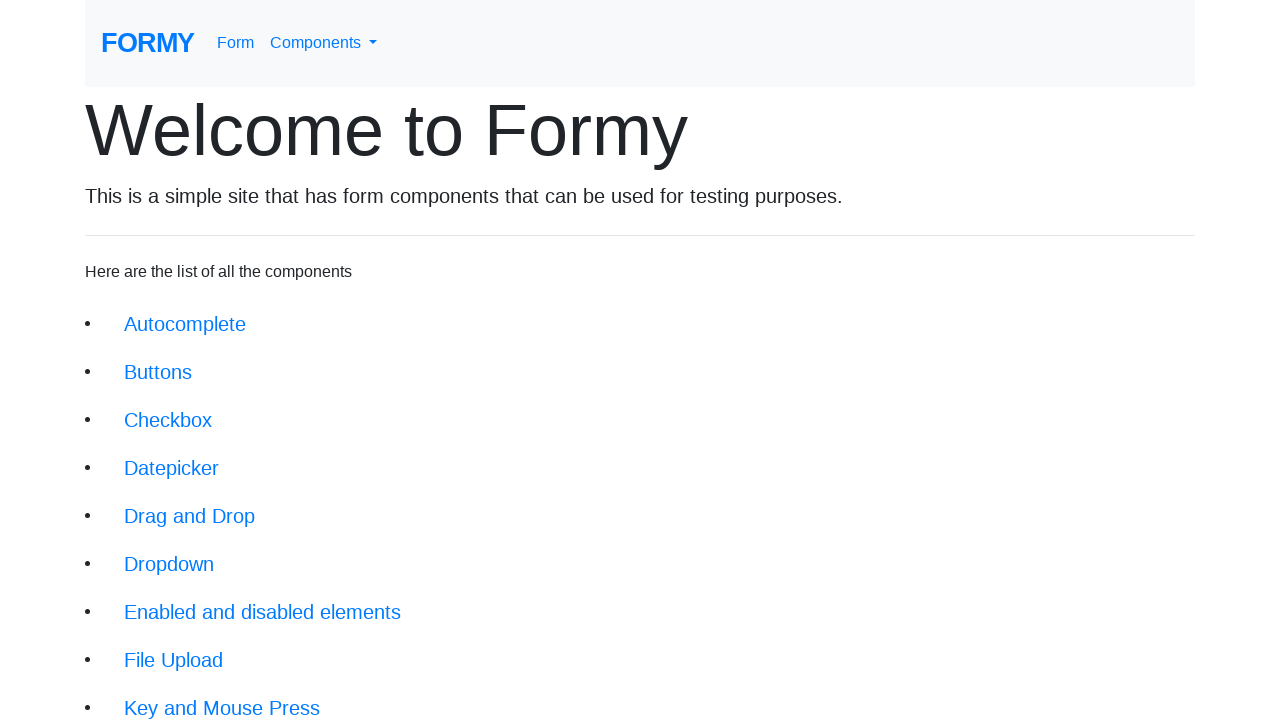

Clicked on the Dropdown link from the main page at (169, 564) on xpath=(.//*[normalize-space(text()) and normalize-space(.)='Drag and Drop'])[2]/
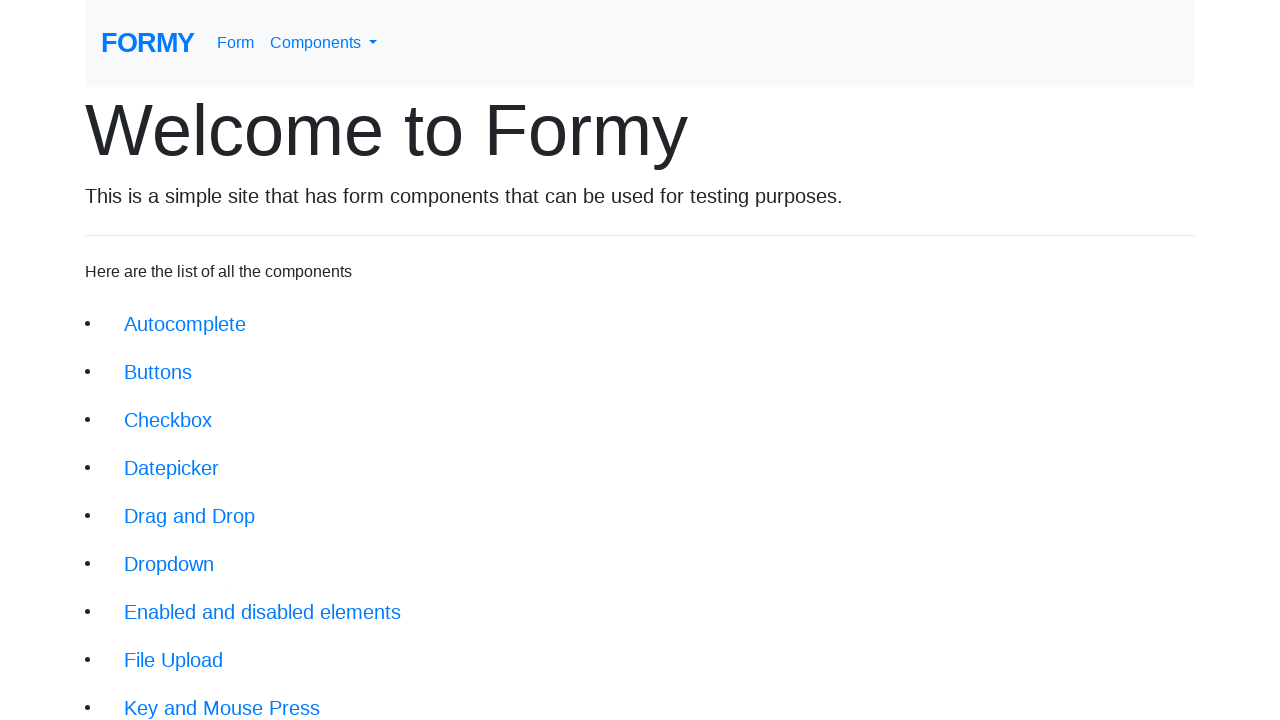

Clicked the dropdown menu button at (167, 210) on #dropdownMenuButton
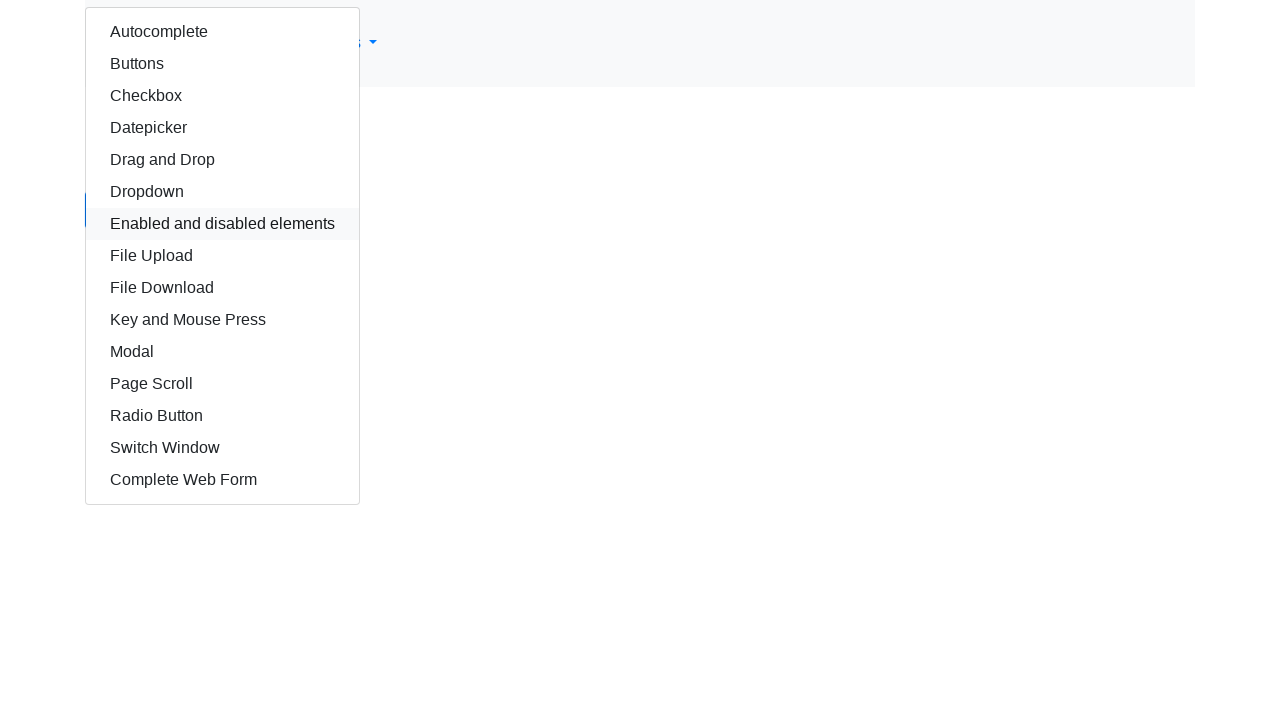

Clicked Autocomplete option from dropdown menu at (222, 32) on #autocomplete
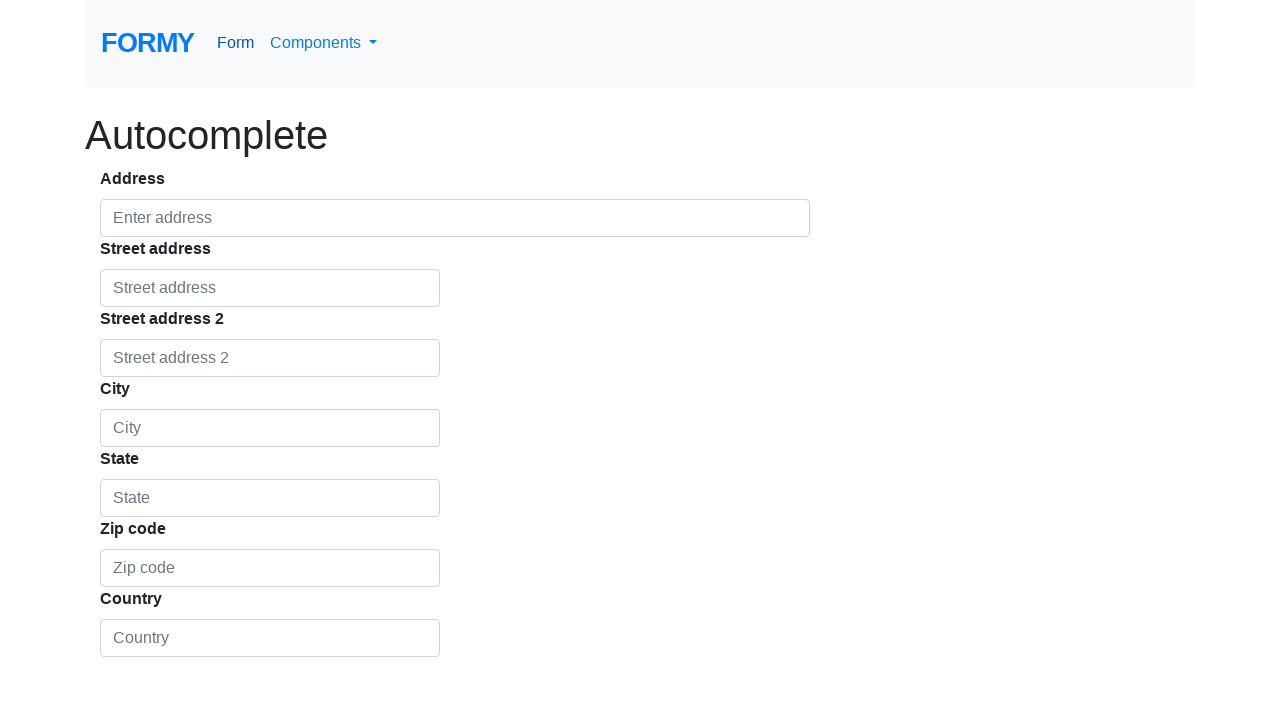

Clicked navbar dropdown menu link at (324, 43) on #navbarDropdownMenuLink
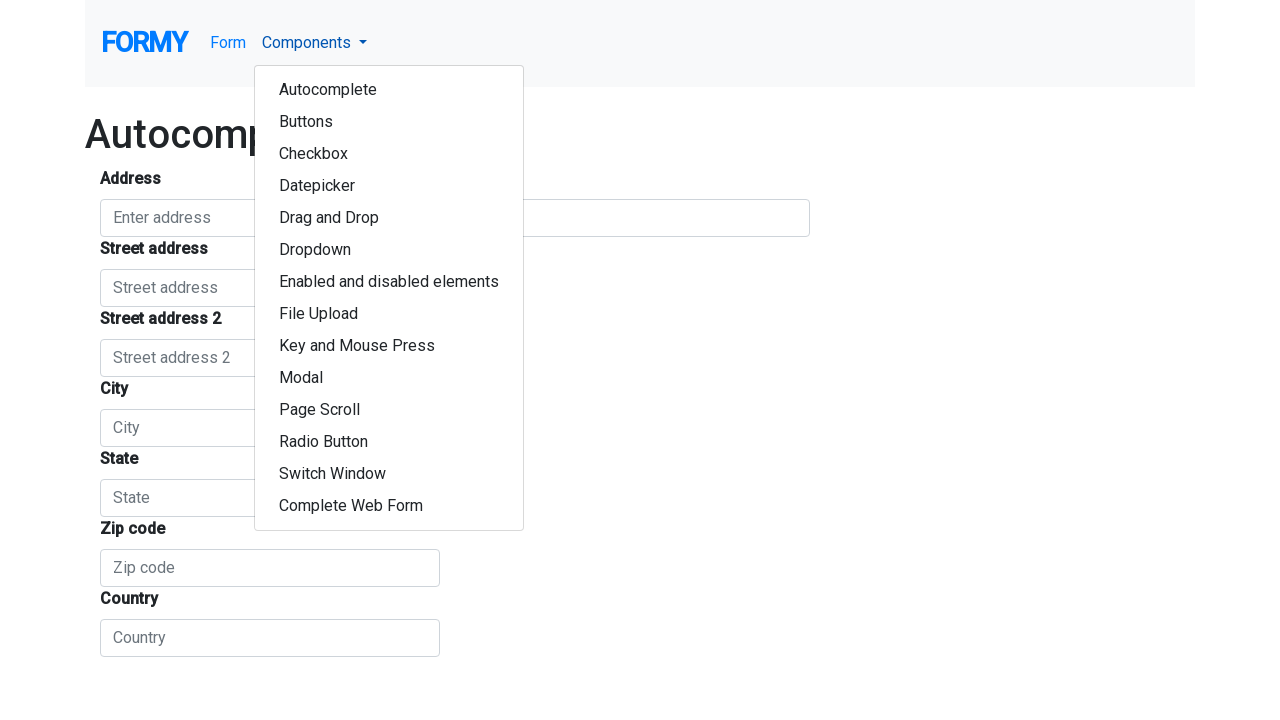

Clicked Dropdown link in navbar at (389, 250) on text=Dropdown
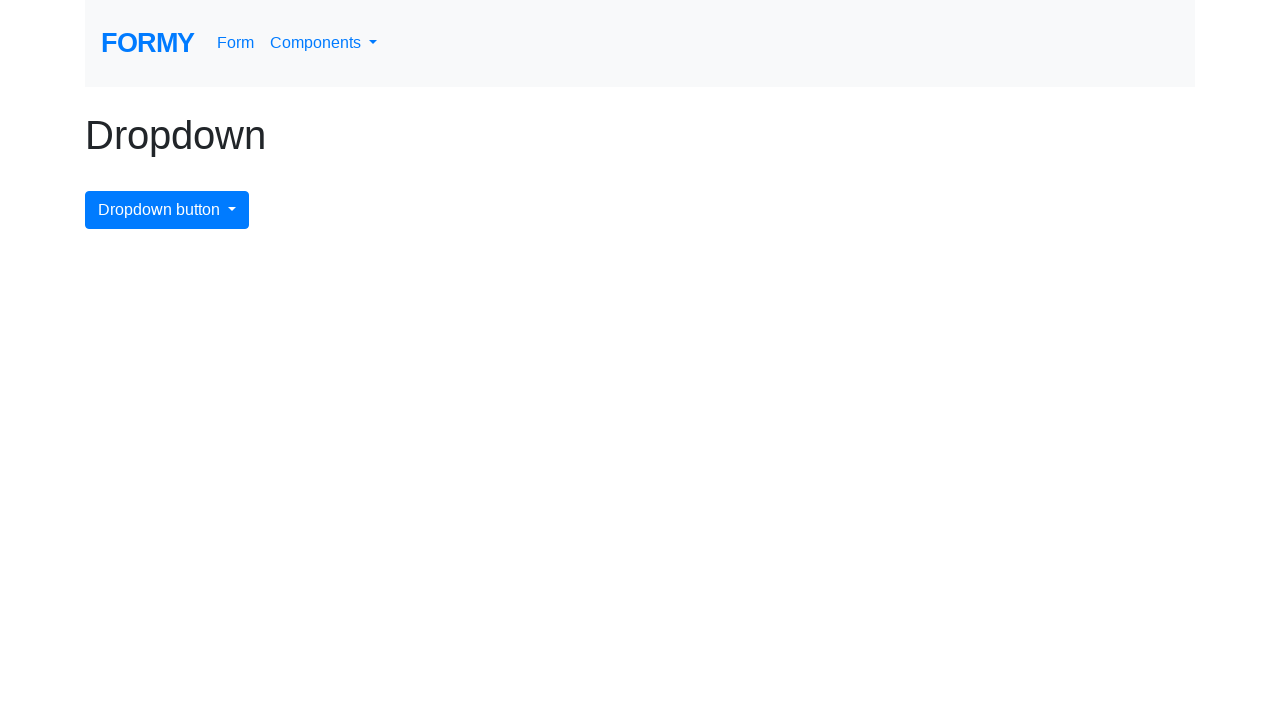

Clicked the dropdown menu button again at (167, 210) on #dropdownMenuButton
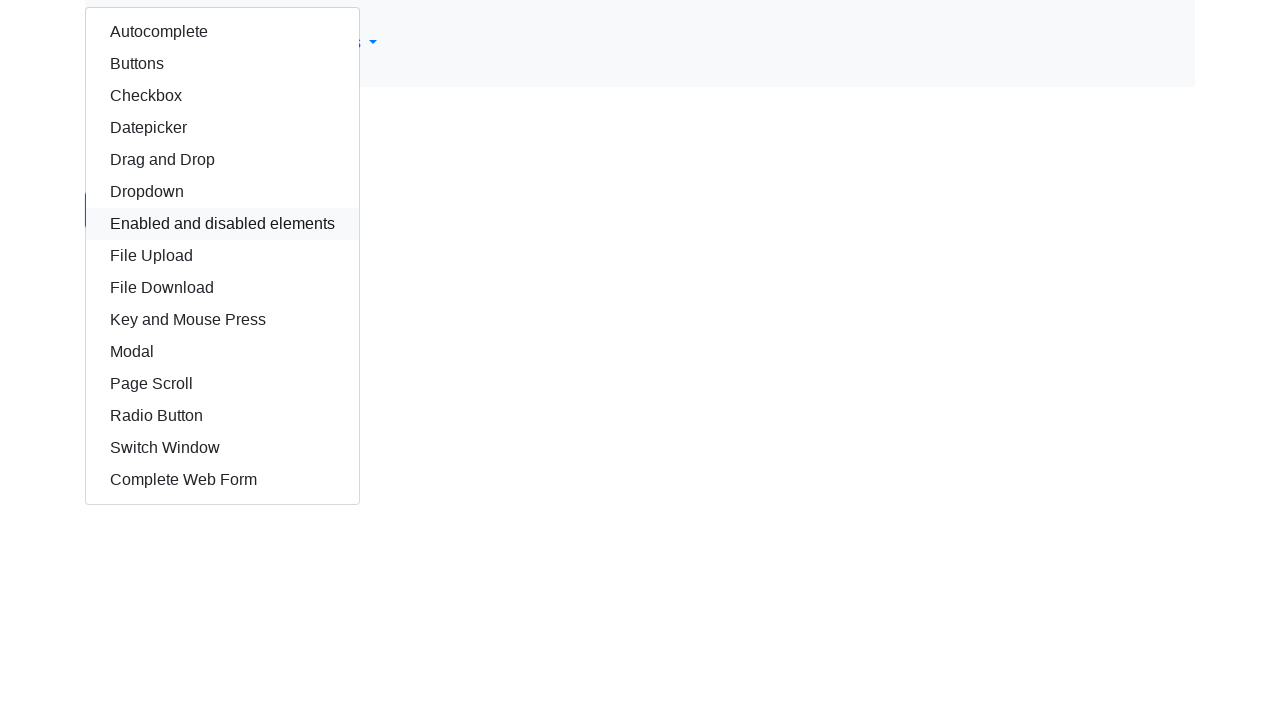

Clicked Buttons option from dropdown menu at (222, 64) on xpath=(.//*[normalize-space(text()) and normalize-space(.)='Autocomplete'])[2]/f
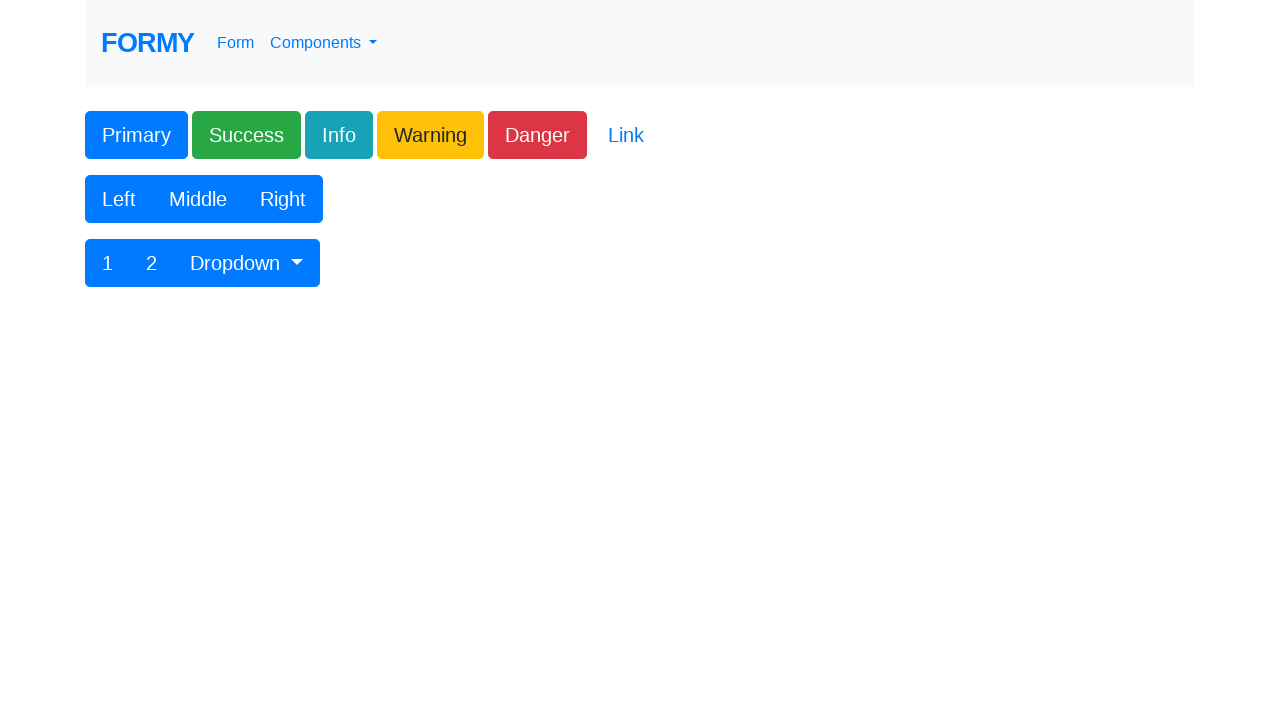

Clicked navbar dropdown menu link at (324, 43) on #navbarDropdownMenuLink
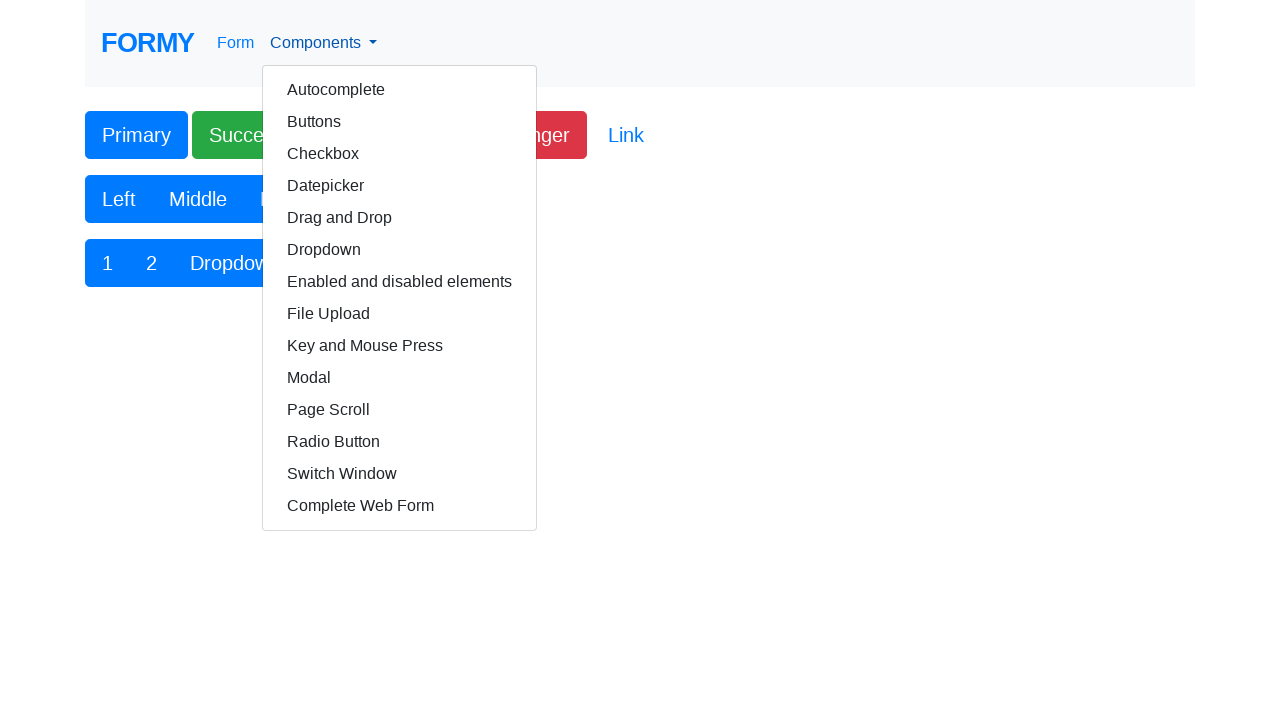

Clicked Dropdown link in navbar at (400, 250) on text=Dropdown
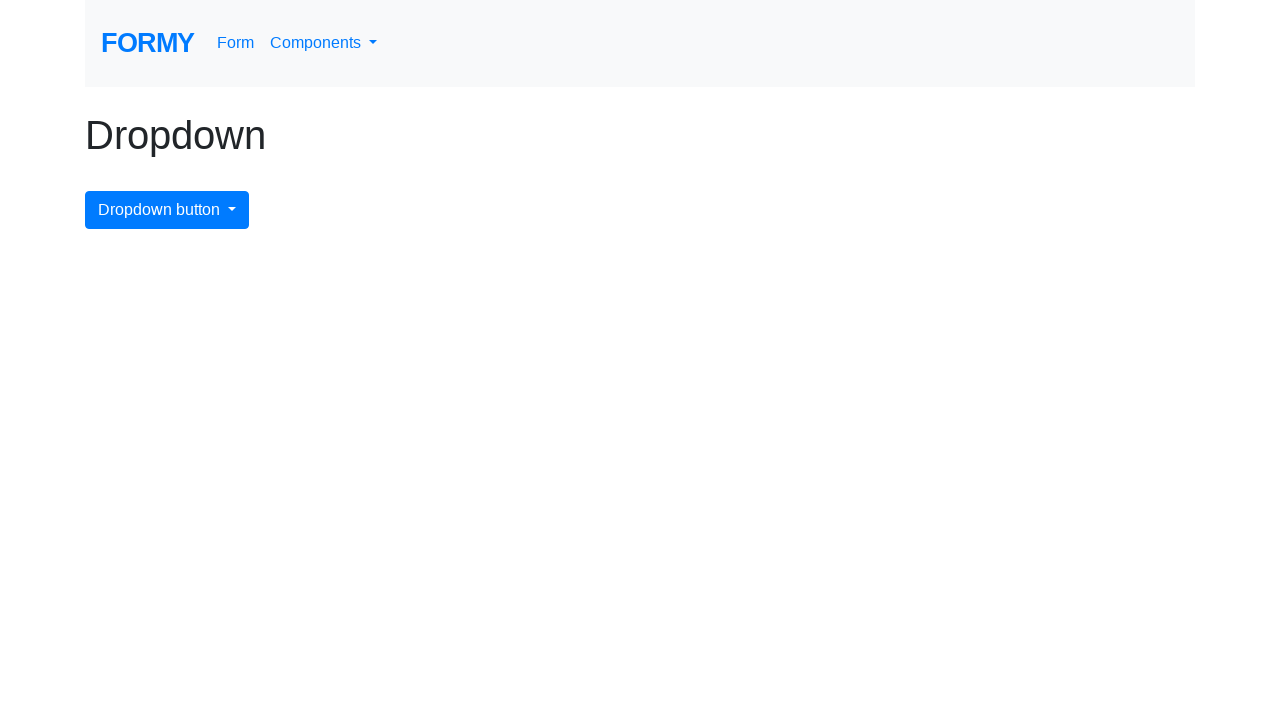

Clicked the dropdown menu button at (167, 210) on #dropdownMenuButton
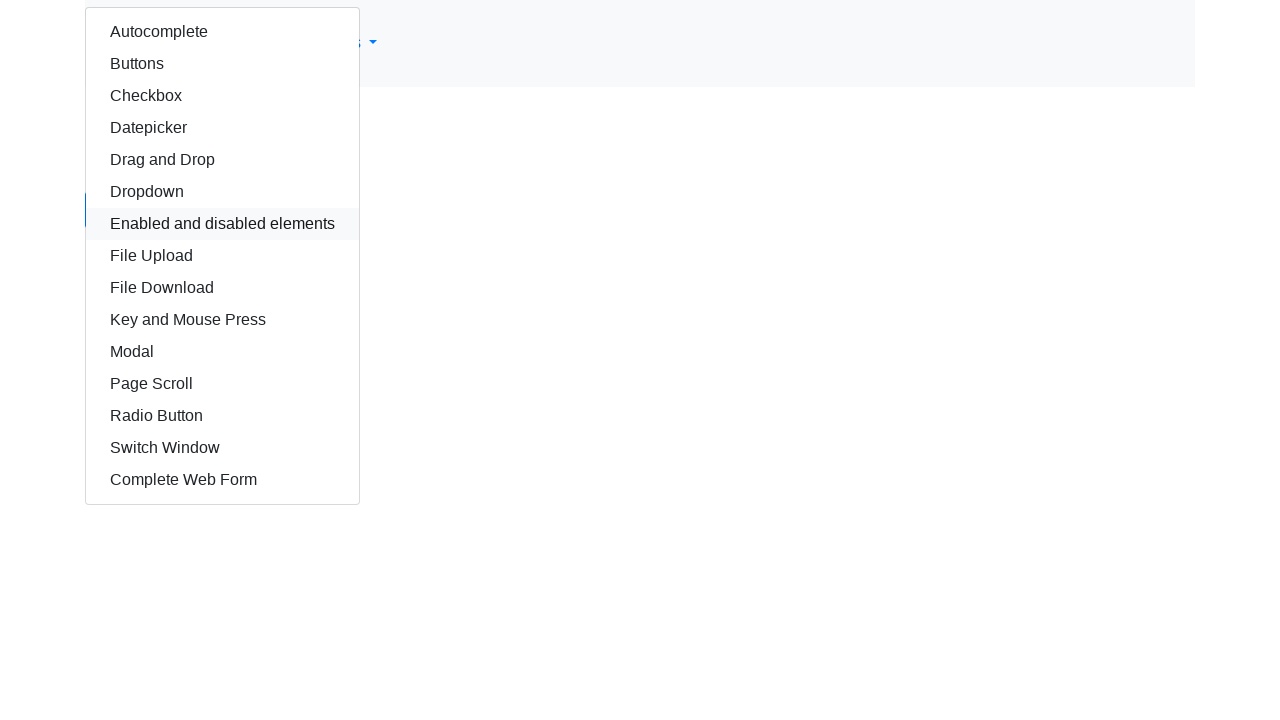

Clicked Checkbox option from dropdown menu at (222, 96) on xpath=(.//*[normalize-space(text()) and normalize-space(.)='Buttons'])[2]/follow
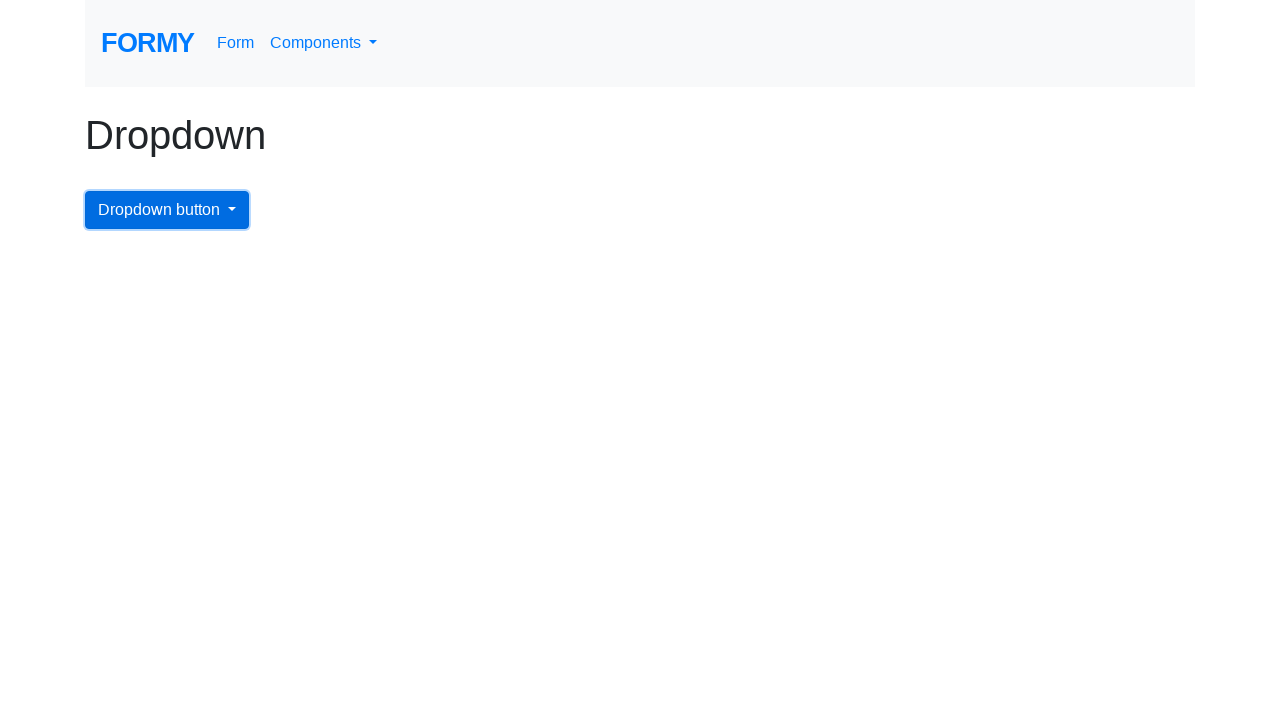

Clicked navbar dropdown menu link at (324, 43) on #navbarDropdownMenuLink
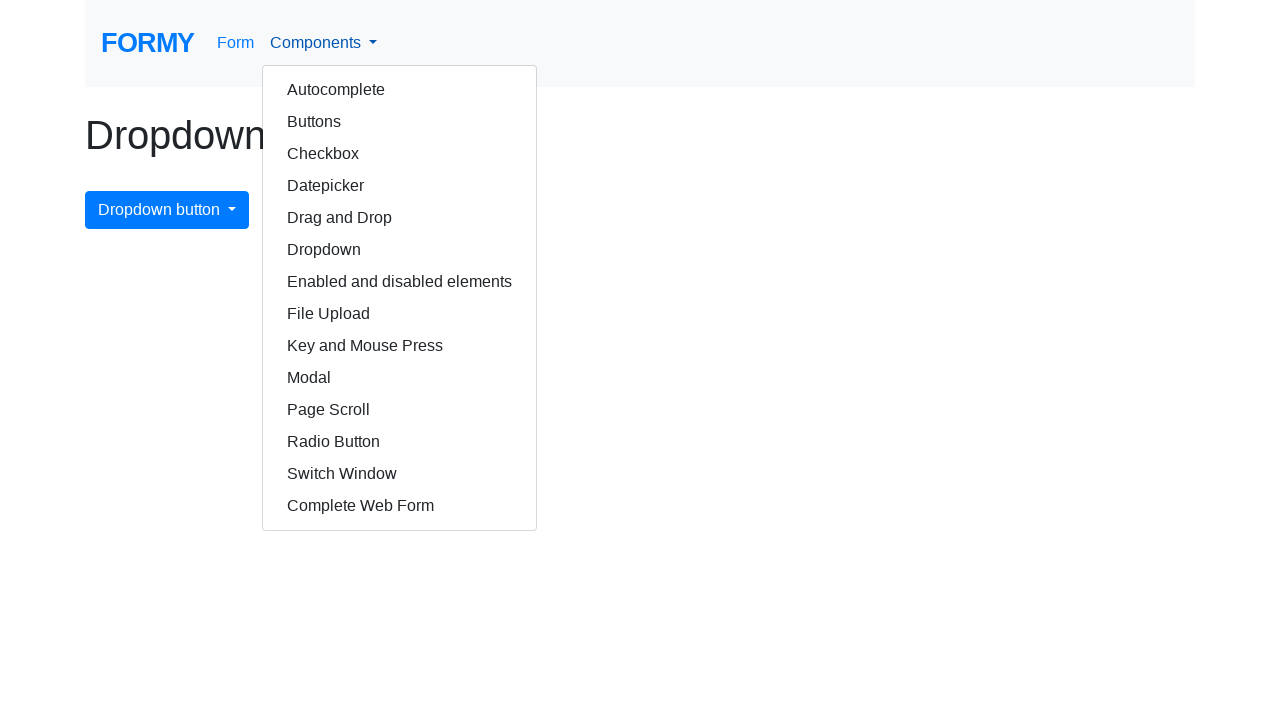

Clicked Dropdown link in navbar at (400, 250) on text=Dropdown
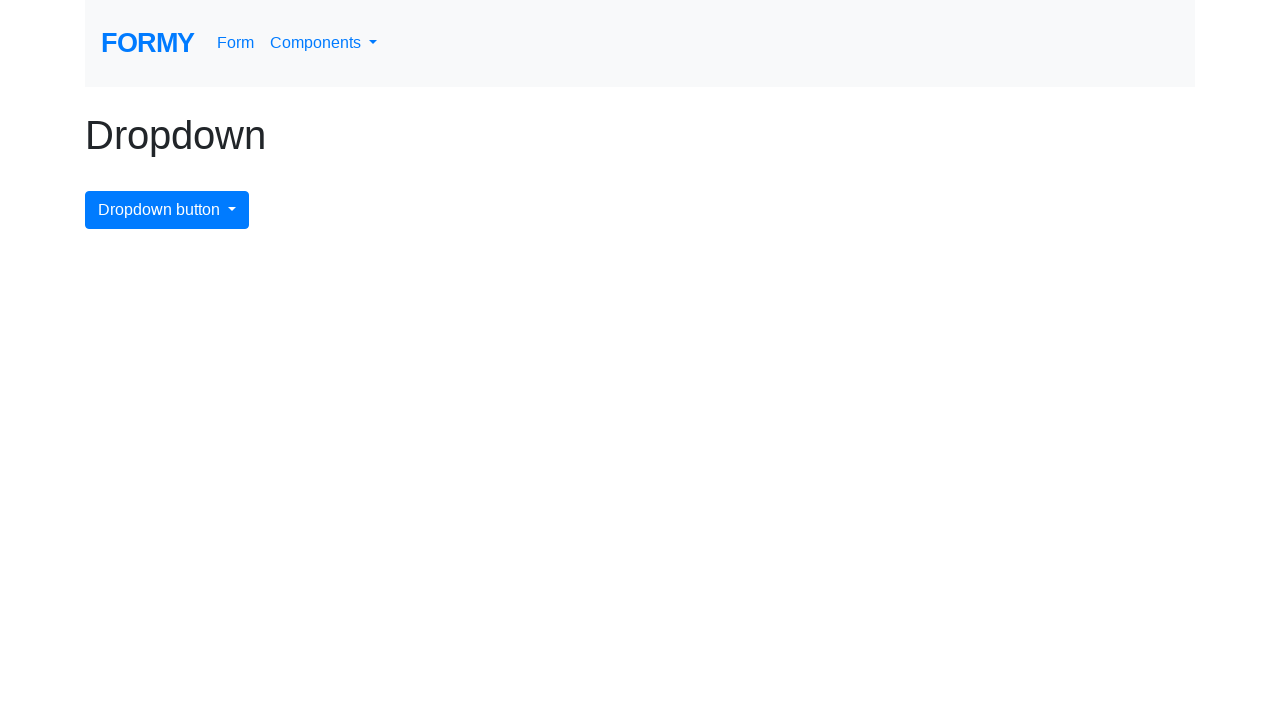

Clicked the dropdown menu button at (167, 210) on #dropdownMenuButton
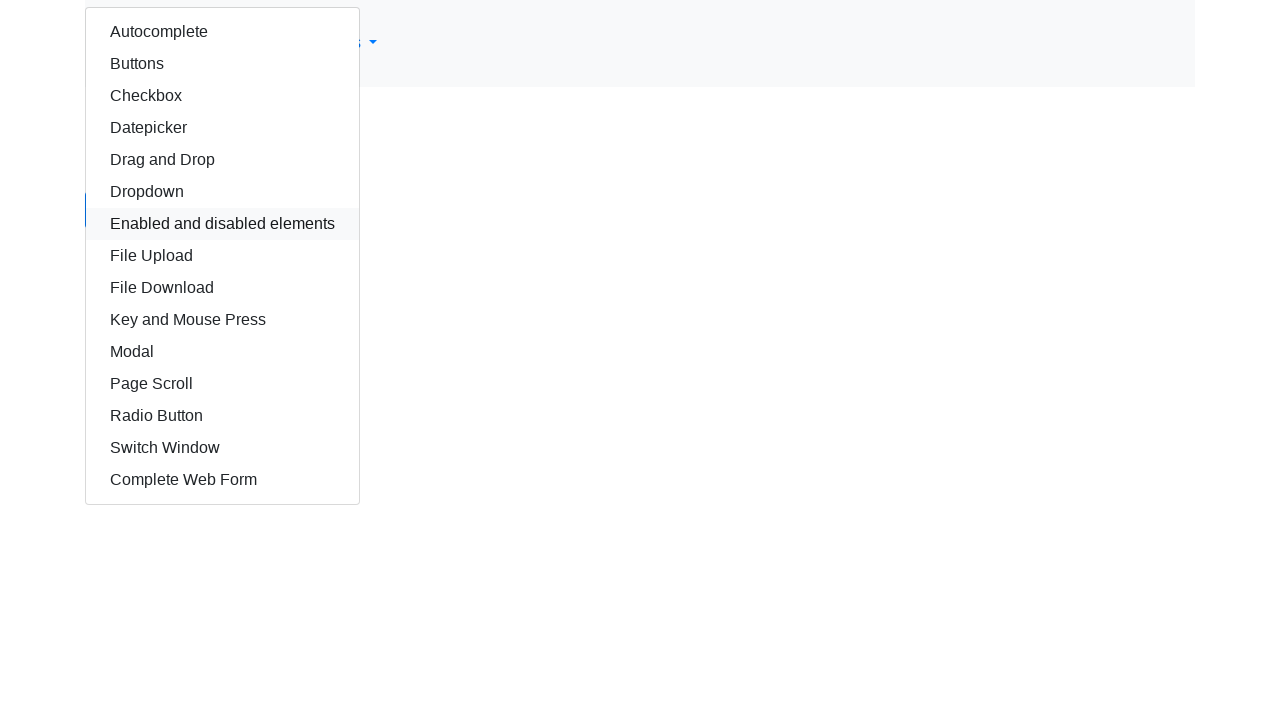

Clicked Datepicker option from dropdown menu at (222, 128) on xpath=(.//*[normalize-space(text()) and normalize-space(.)='Checkbox'])[2]/follo
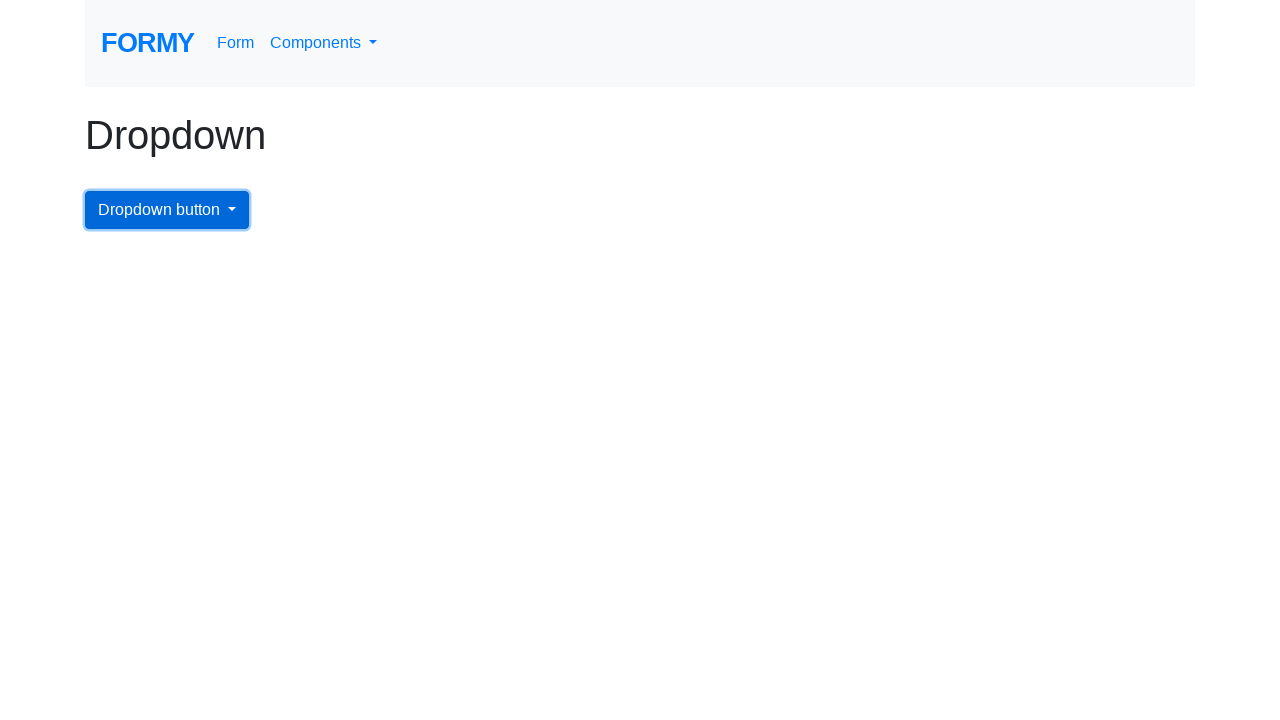

Clicked navbar dropdown menu link at (324, 43) on #navbarDropdownMenuLink
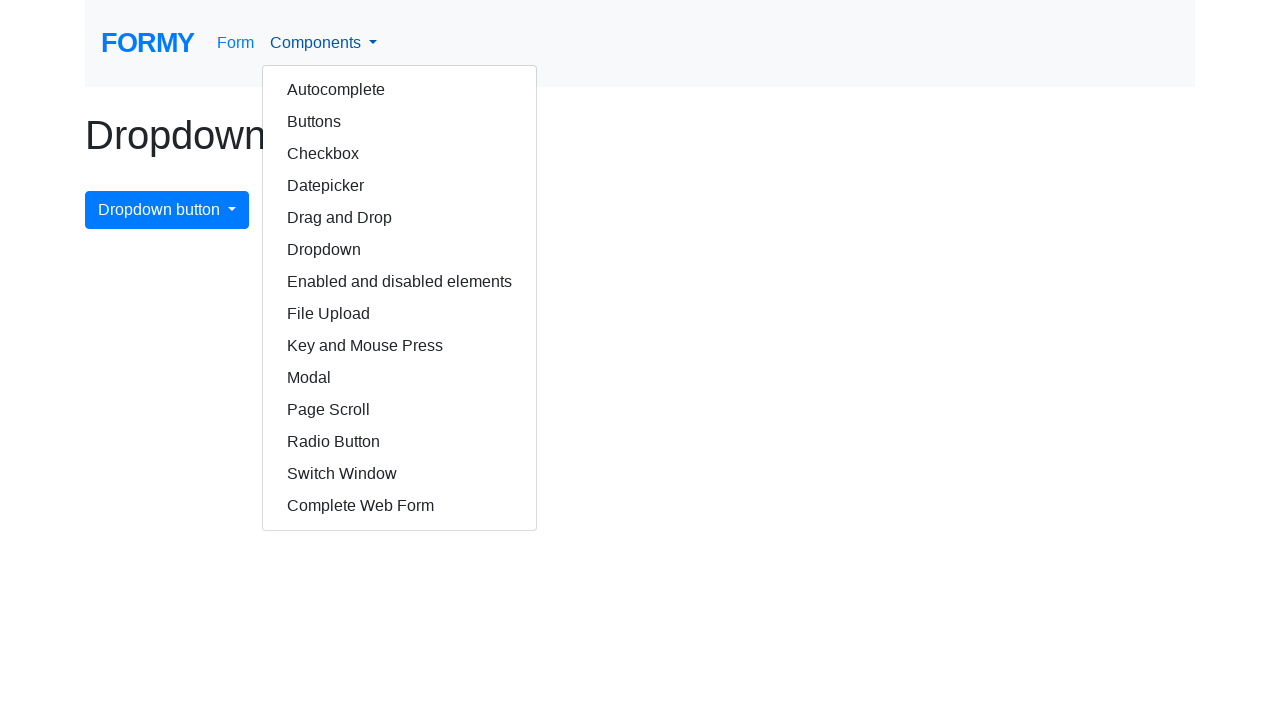

Clicked Dropdown link in navbar at (400, 250) on text=Dropdown
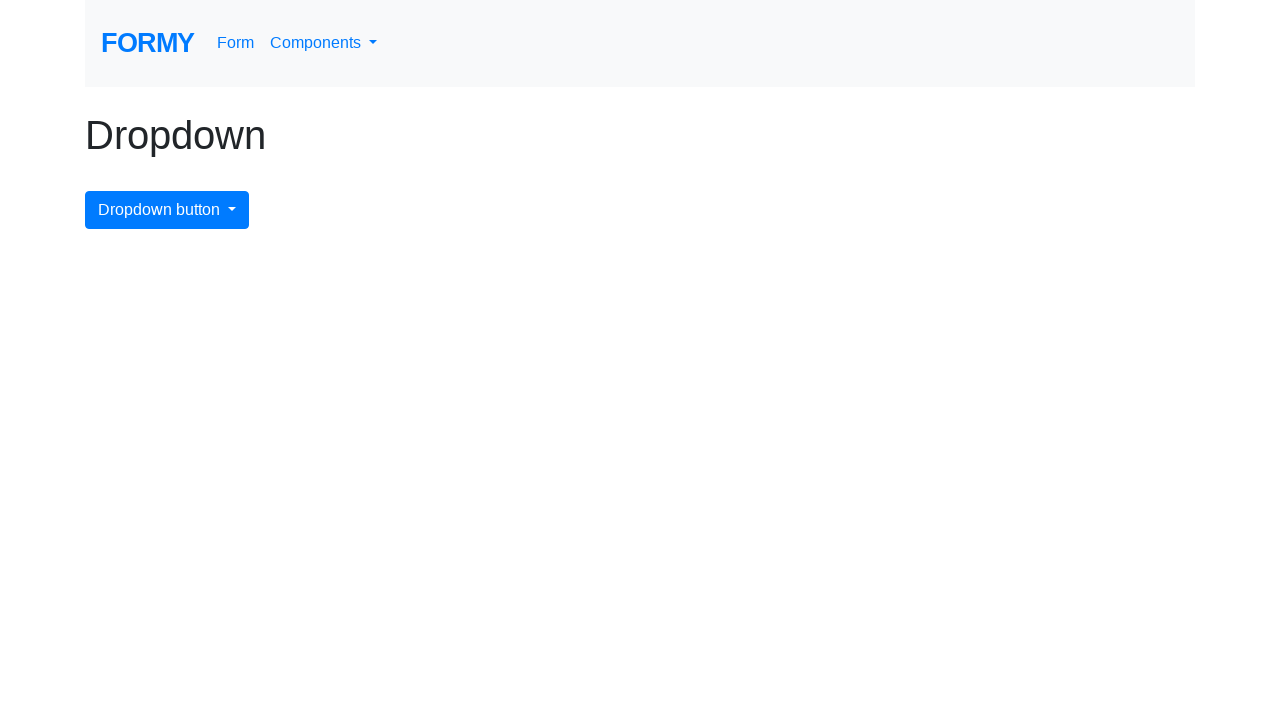

Clicked the dropdown menu button at (167, 210) on #dropdownMenuButton
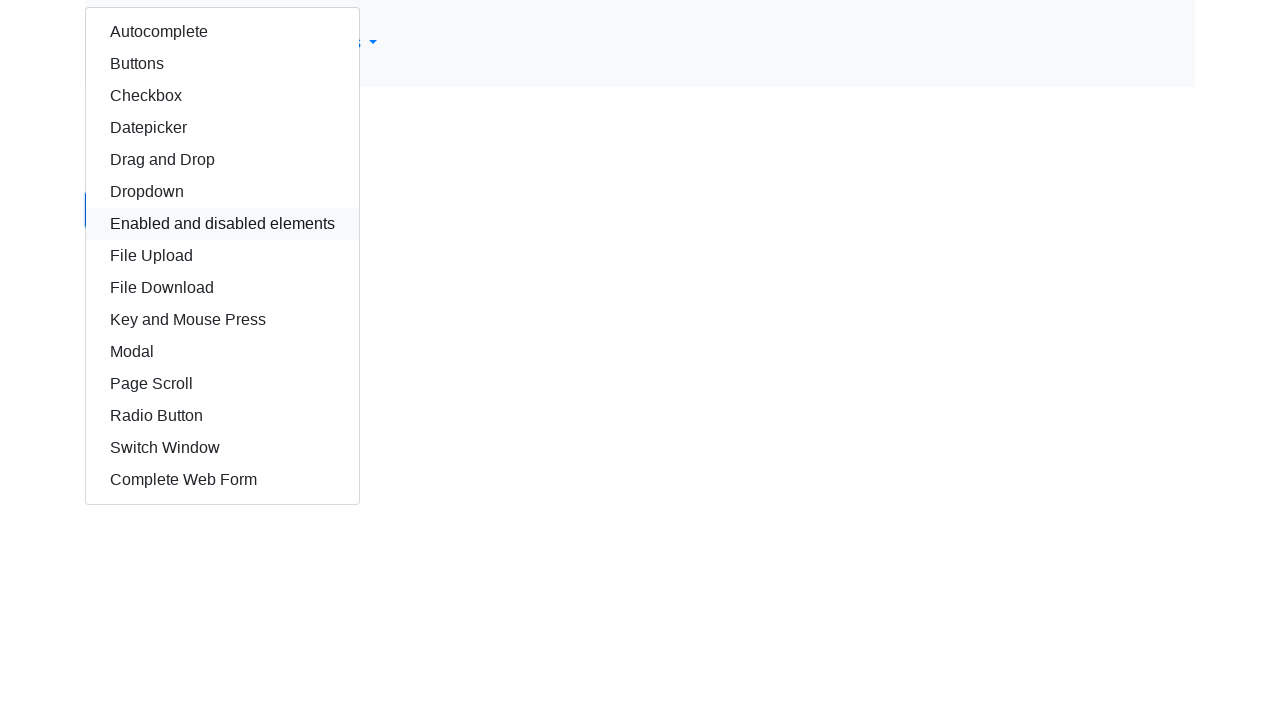

Clicked the option after Datepicker from dropdown menu at (222, 160) on xpath=(.//*[normalize-space(text()) and normalize-space(.)='Datepicker'])[2]/fol
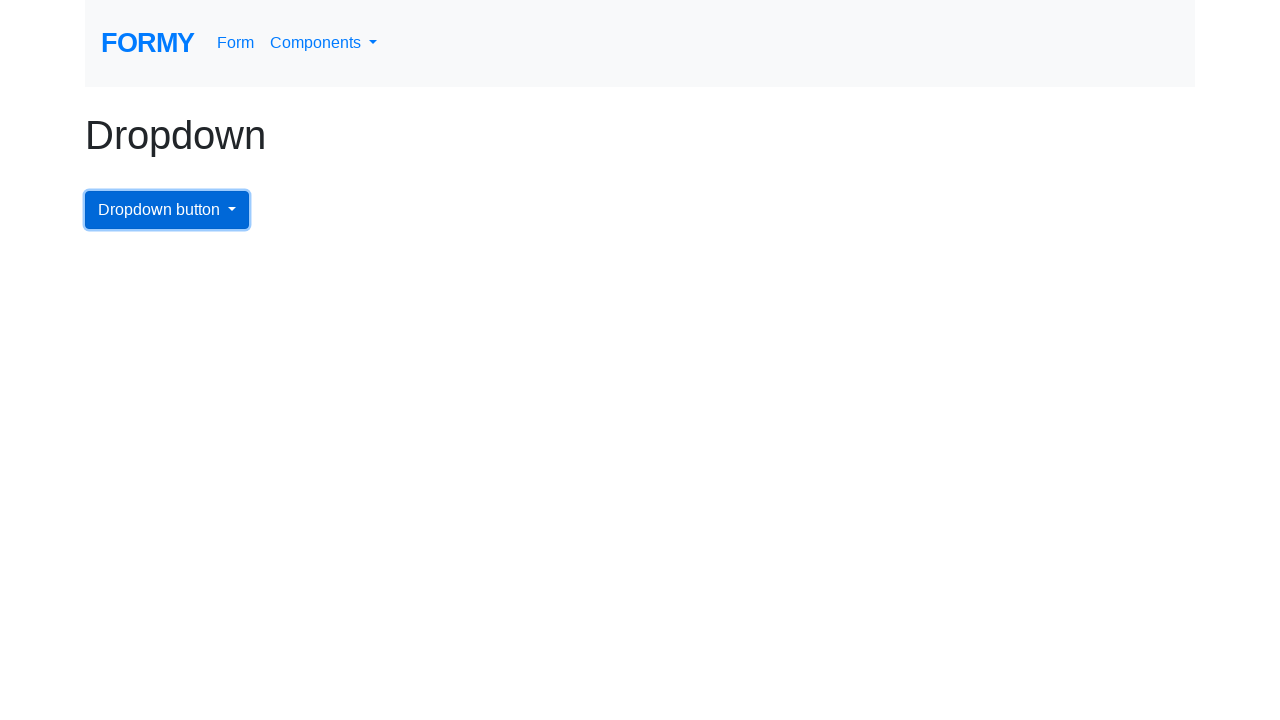

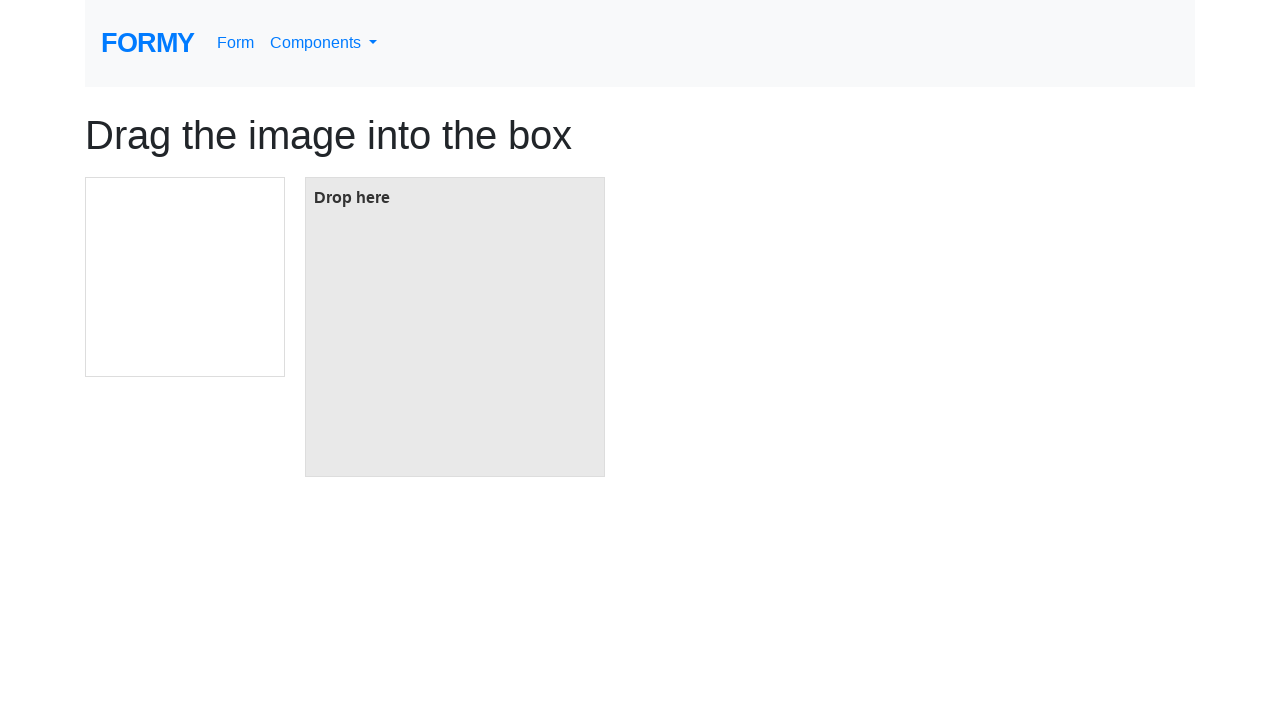